Tests the text input functionality on UI Testing Playground by entering a new button name in the input field and clicking the button to verify it updates with the new text.

Starting URL: http://uitestingplayground.com/textinput

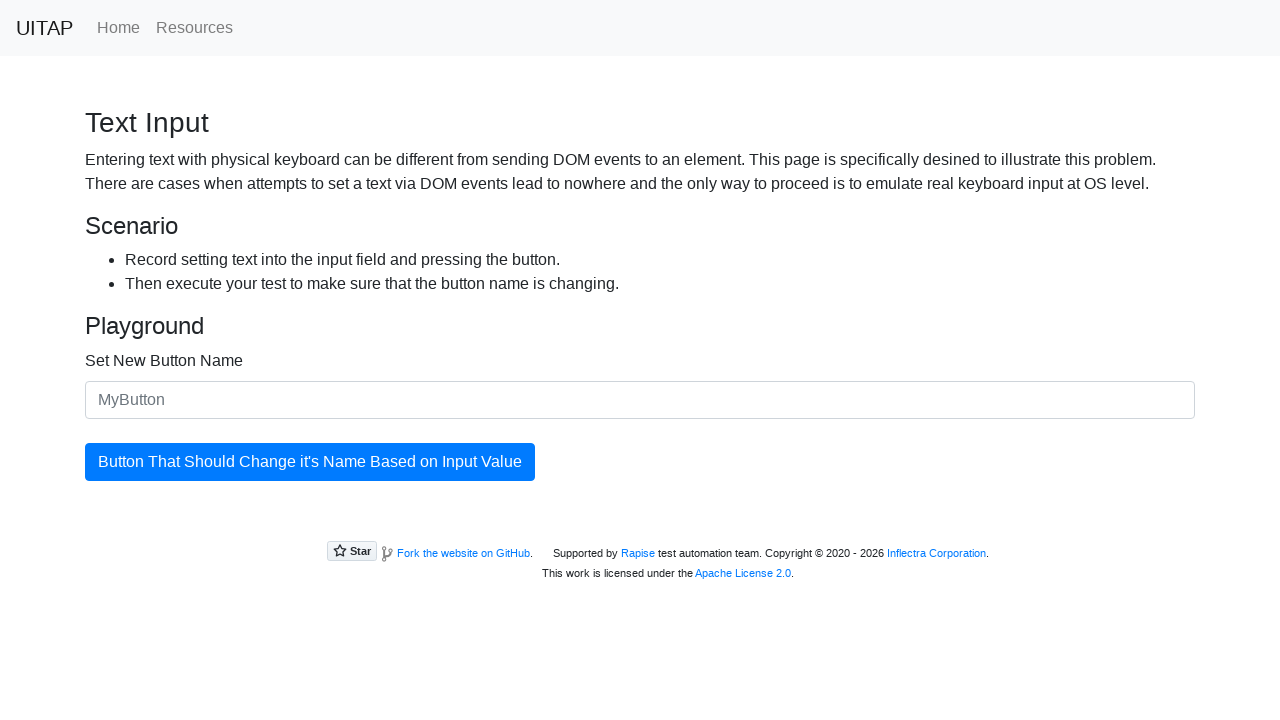

Waited for input field #newButtonName to be visible
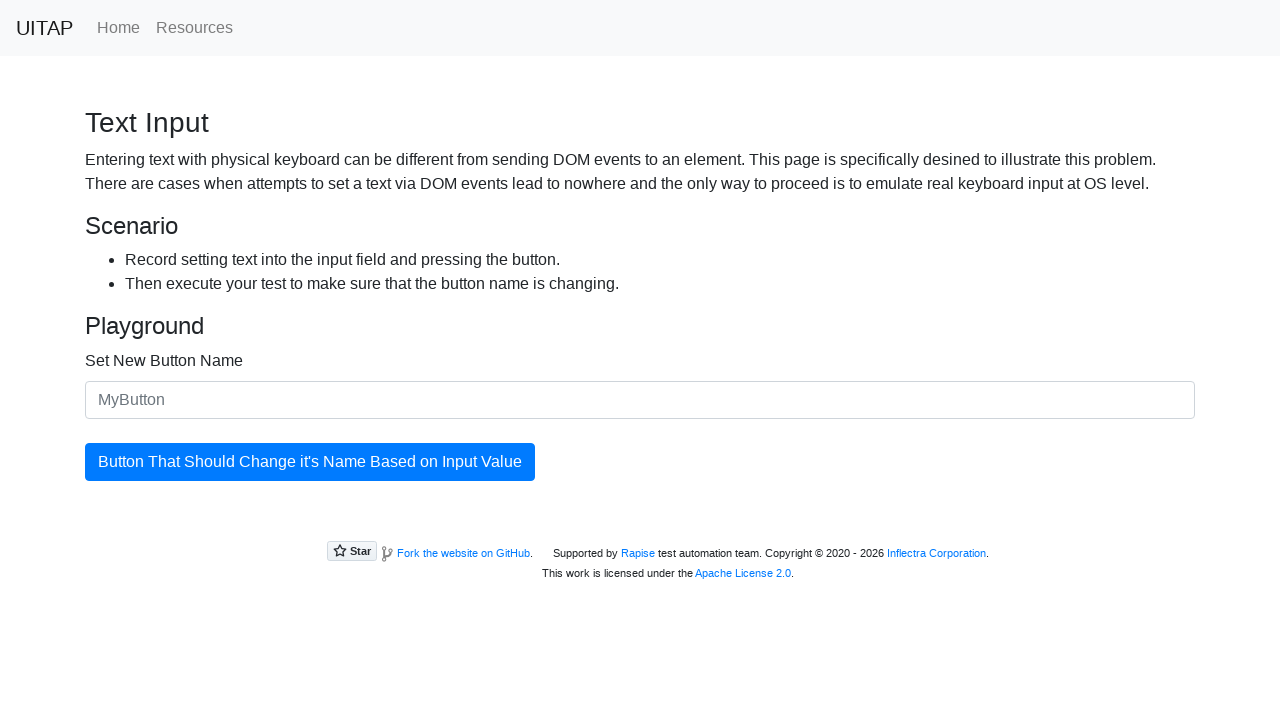

Filled input field with new button name 'SkyPro' on #newButtonName
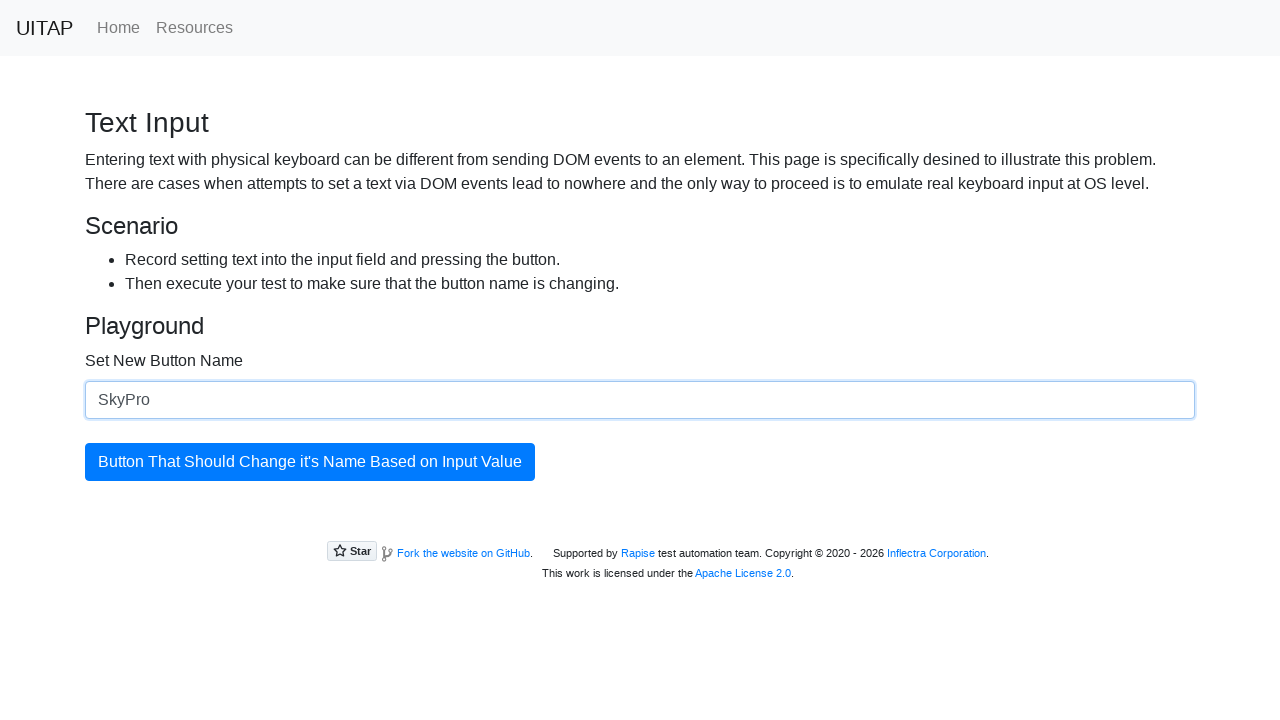

Clicked the button #updatingButton to update its text at (310, 462) on #updatingButton
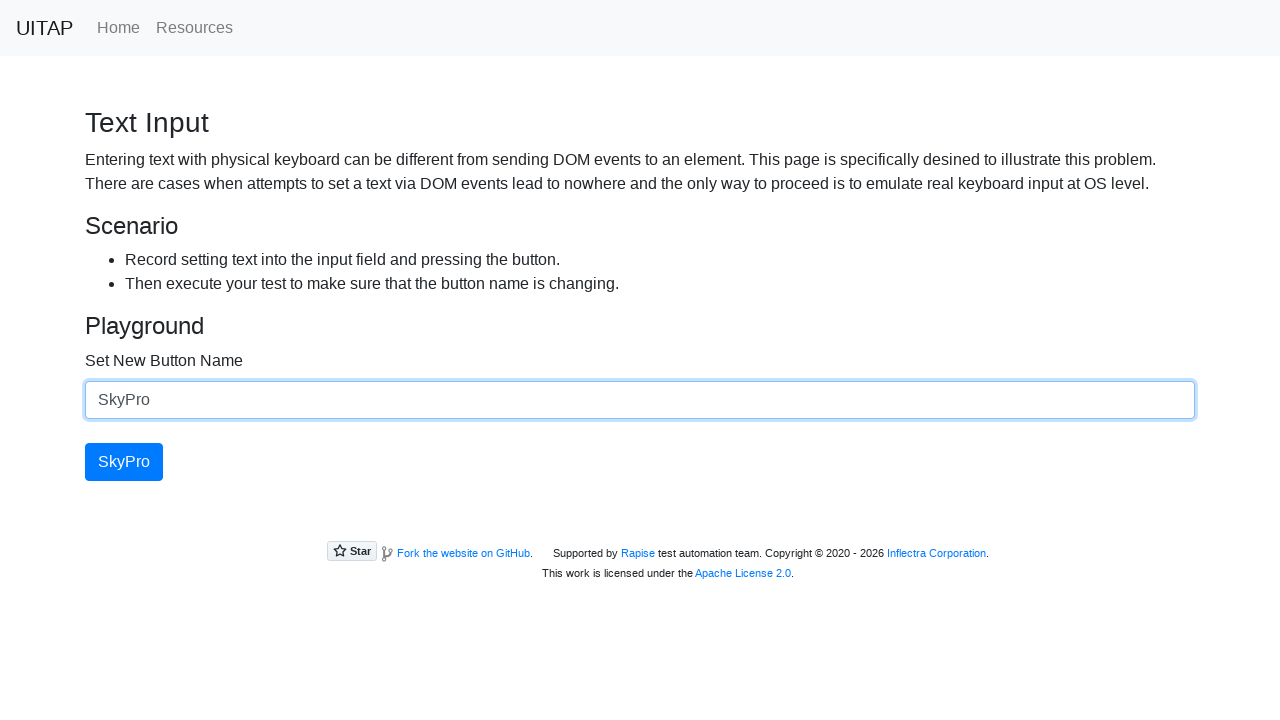

Button text successfully updated to 'SkyPro'
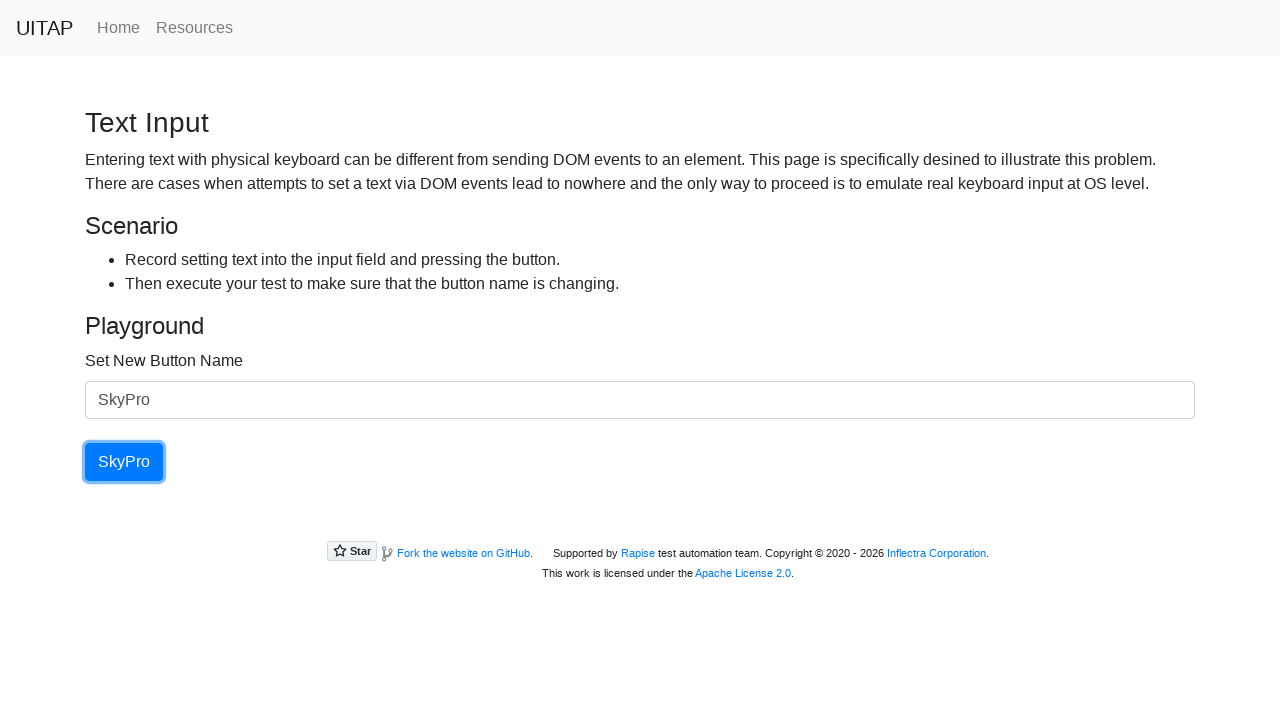

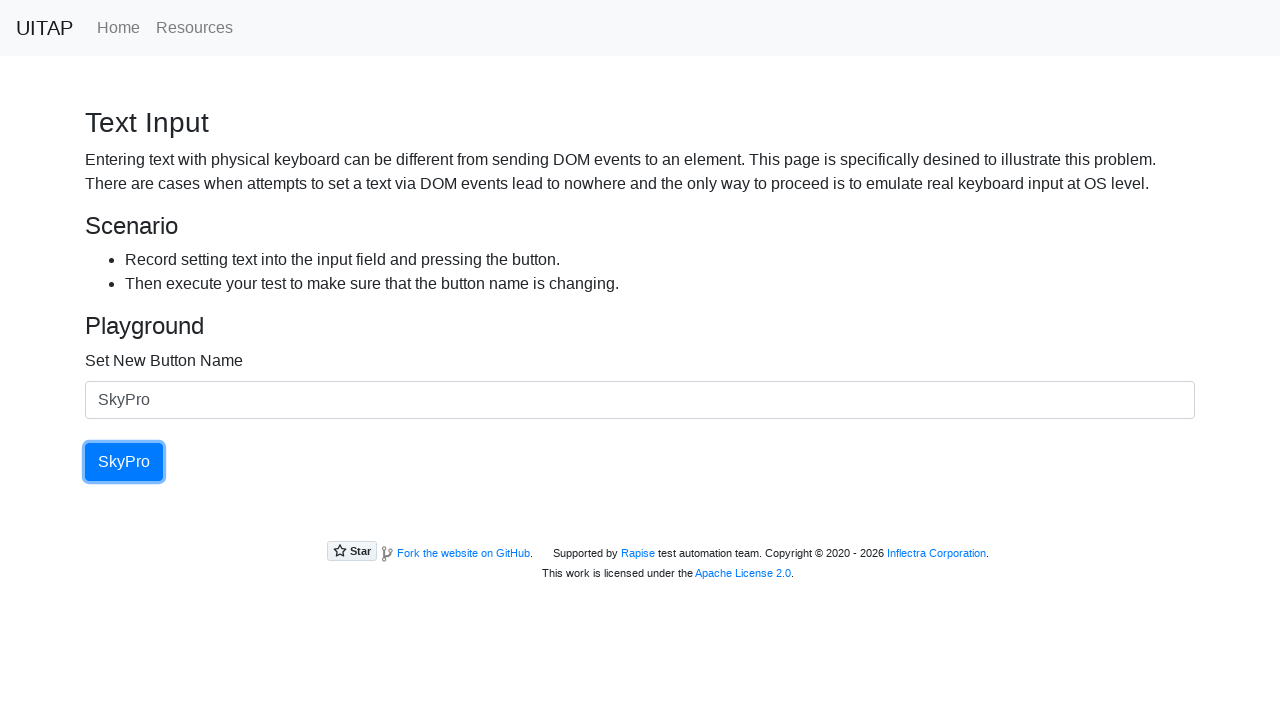